Tests input functionality by navigating to an inputs page, reading a heading text, and entering a number into a number input field

Starting URL: https://loopcamp.vercel.app/inputs.html

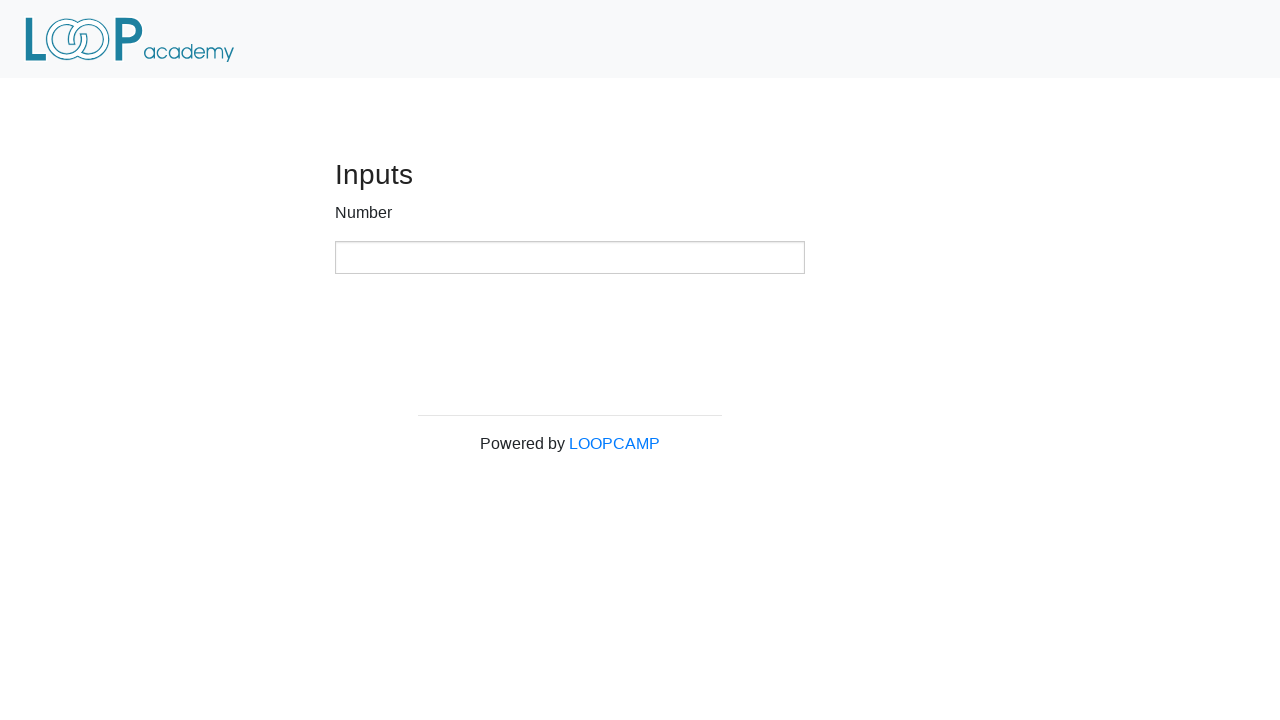

Navigated to inputs page
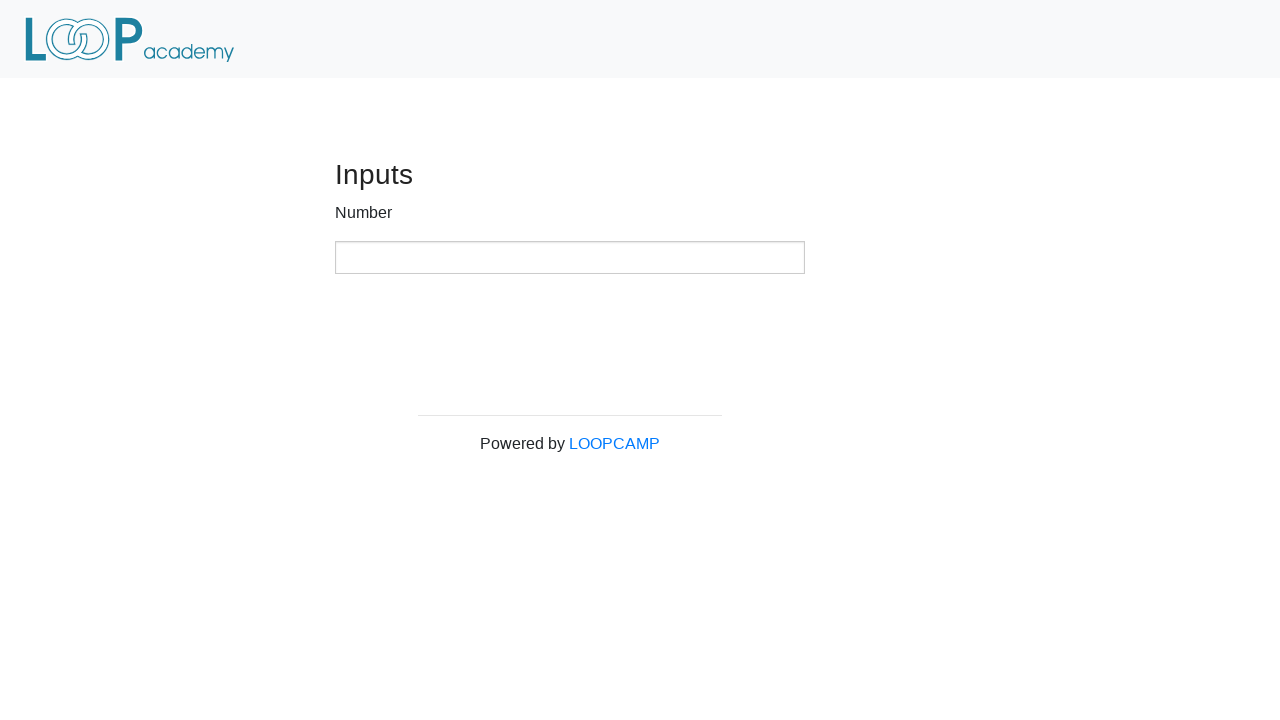

Heading element is visible
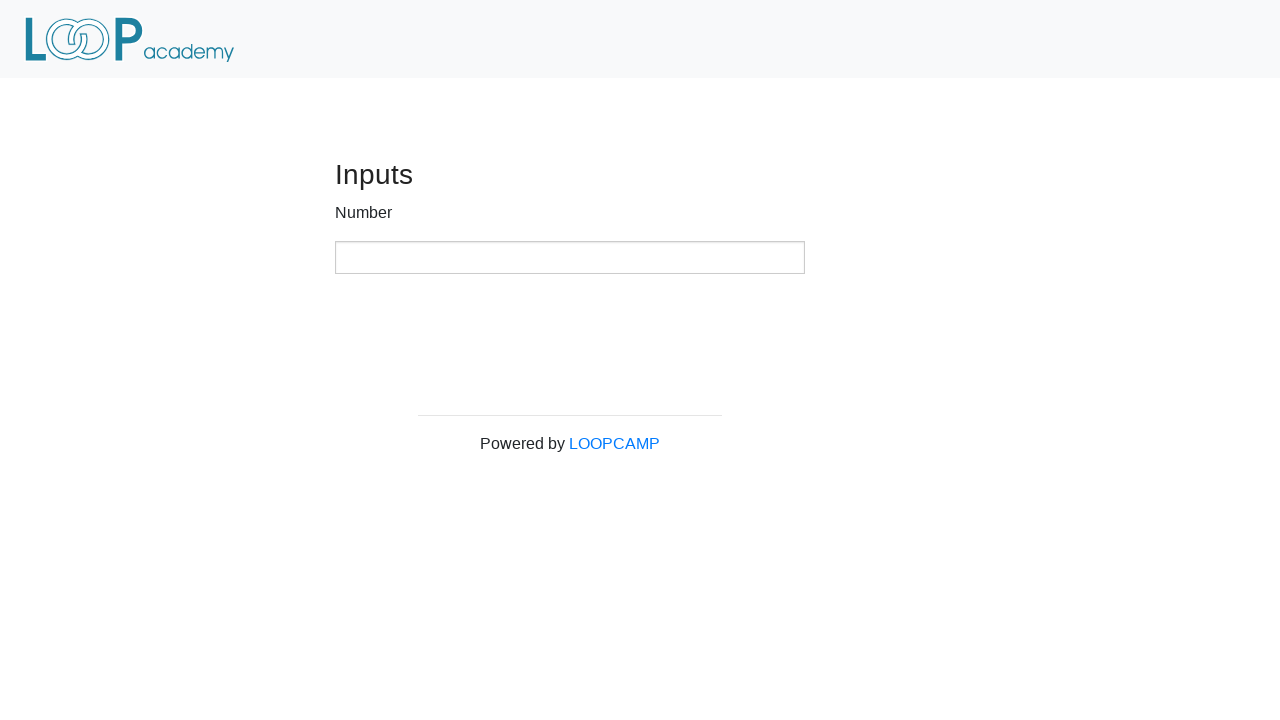

Read heading text: Inputs
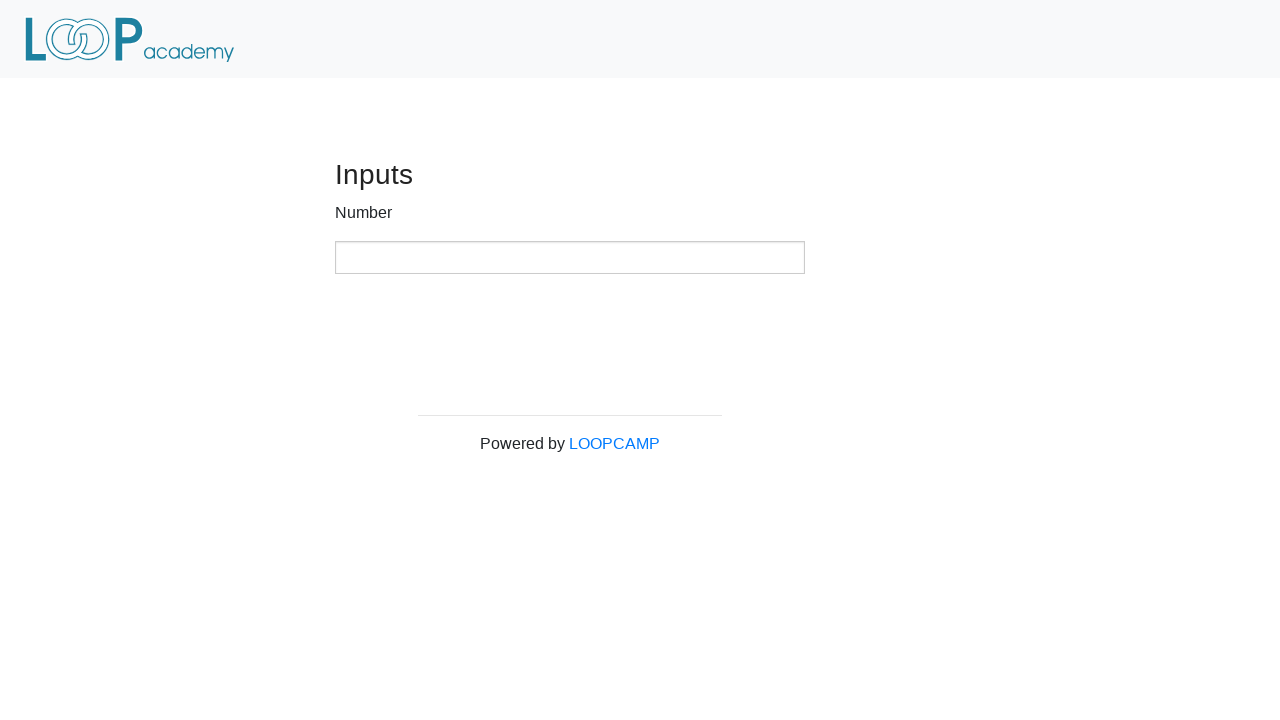

Entered '2123' into number input field on input[type='number']
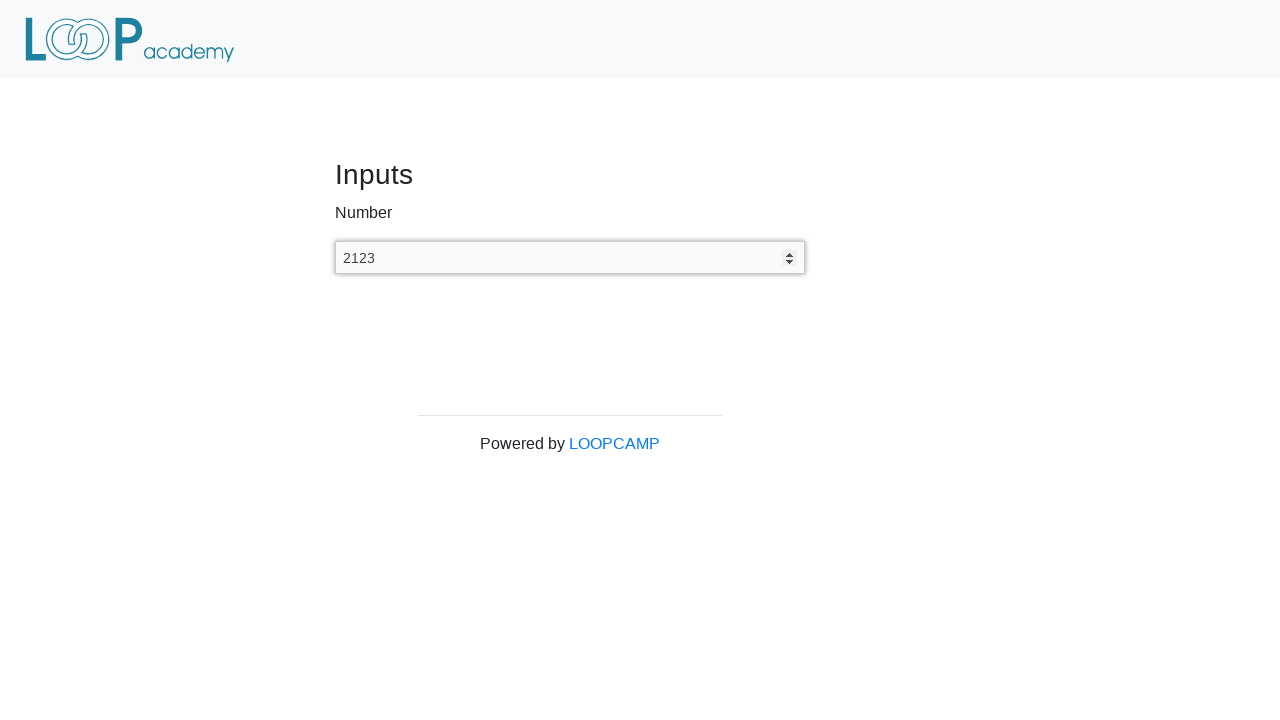

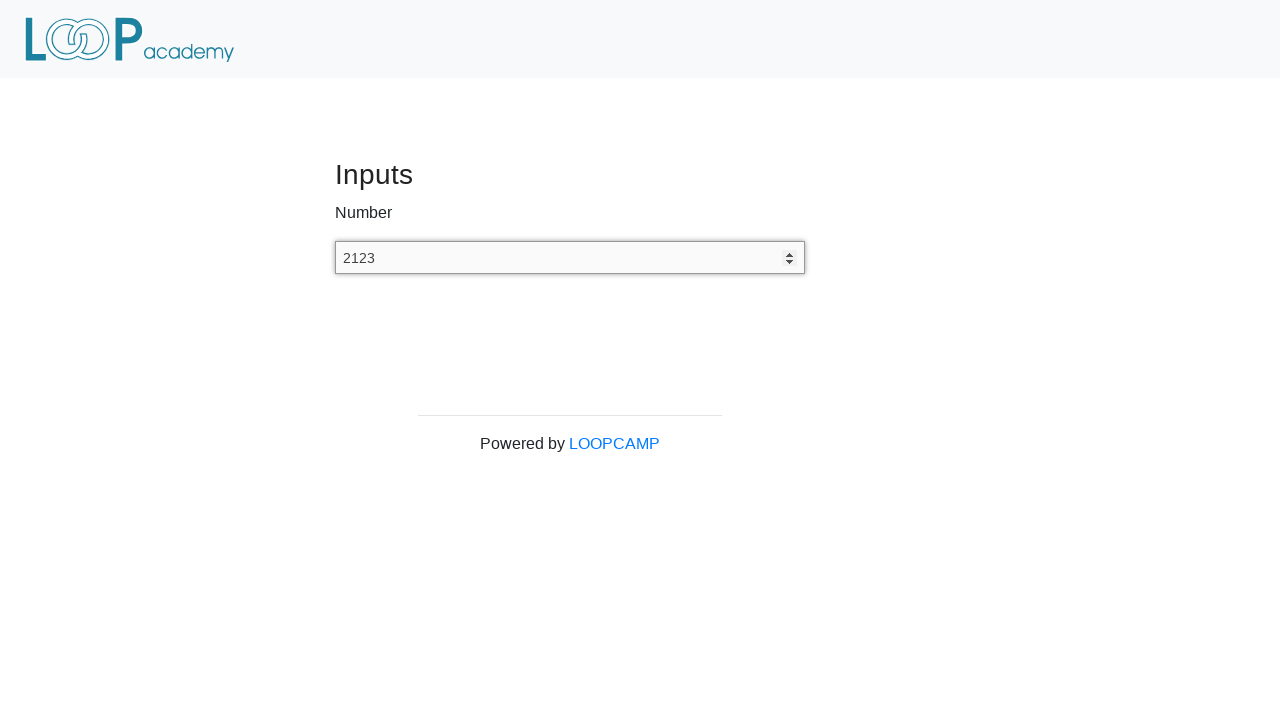